Navigates to the Woodland Worldwide website and verifies the page loads successfully.

Starting URL: https://www.woodlandworldwide.com/

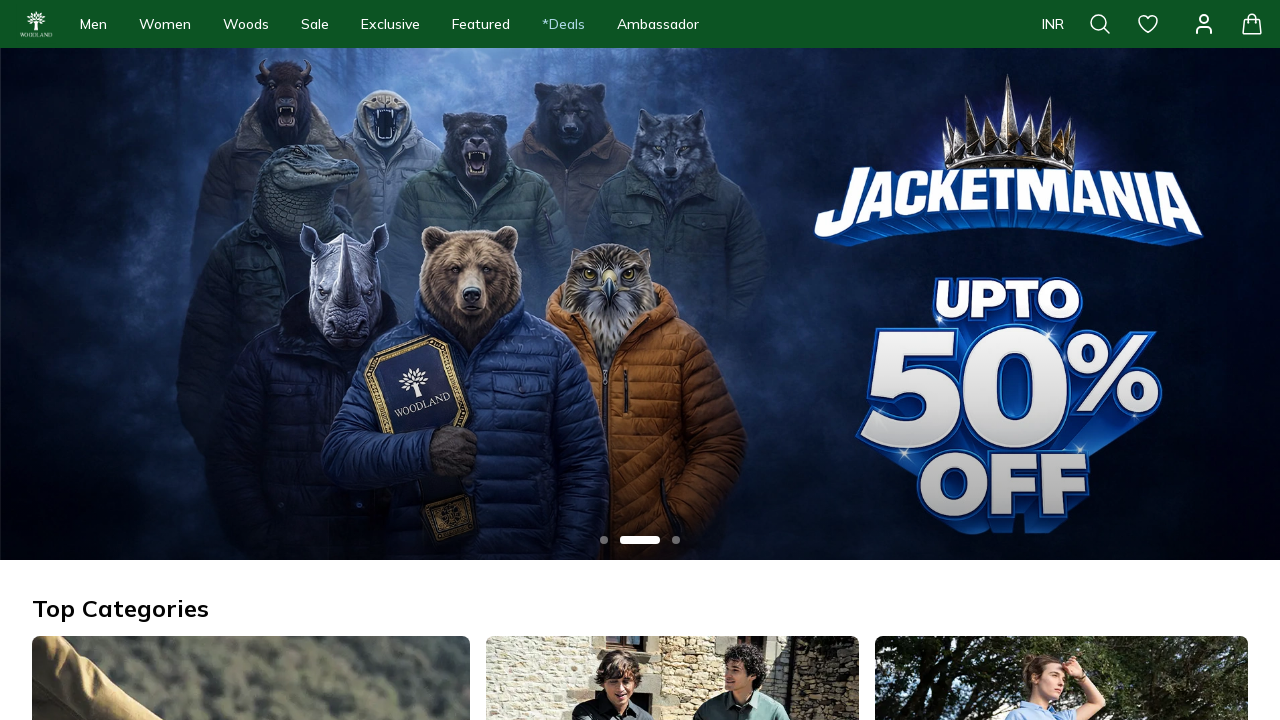

Waited for page DOM to be fully loaded
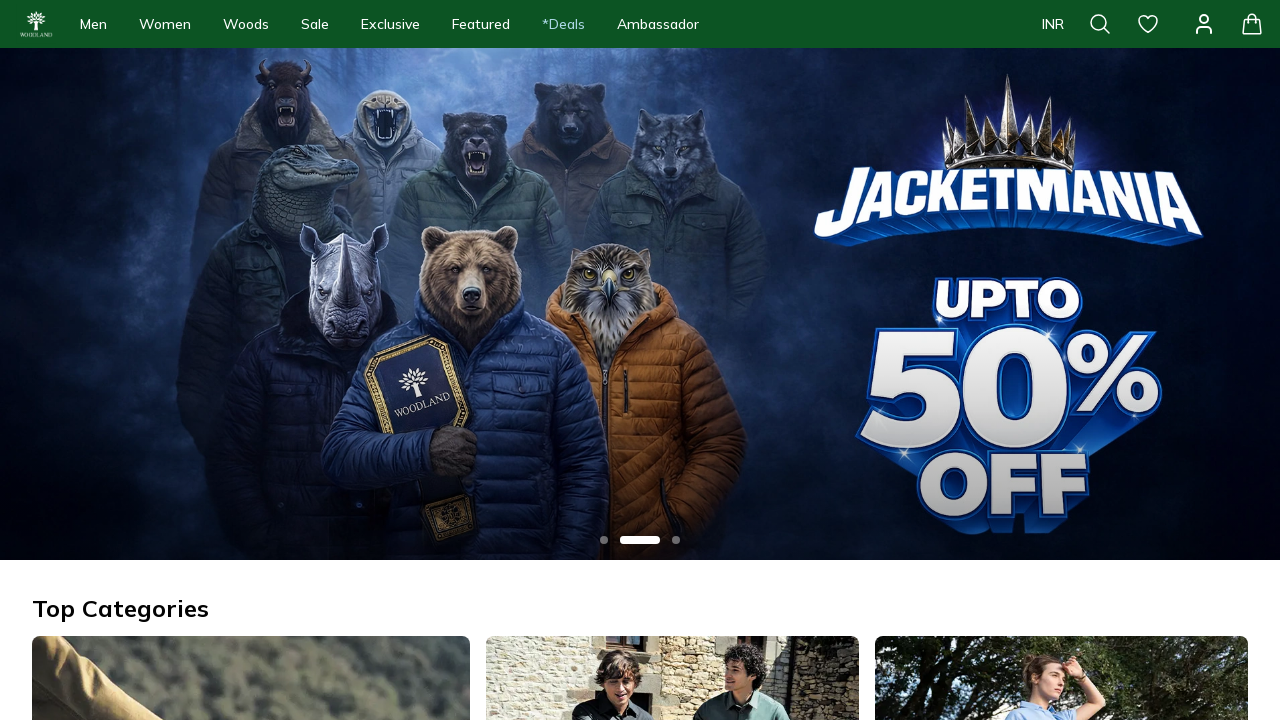

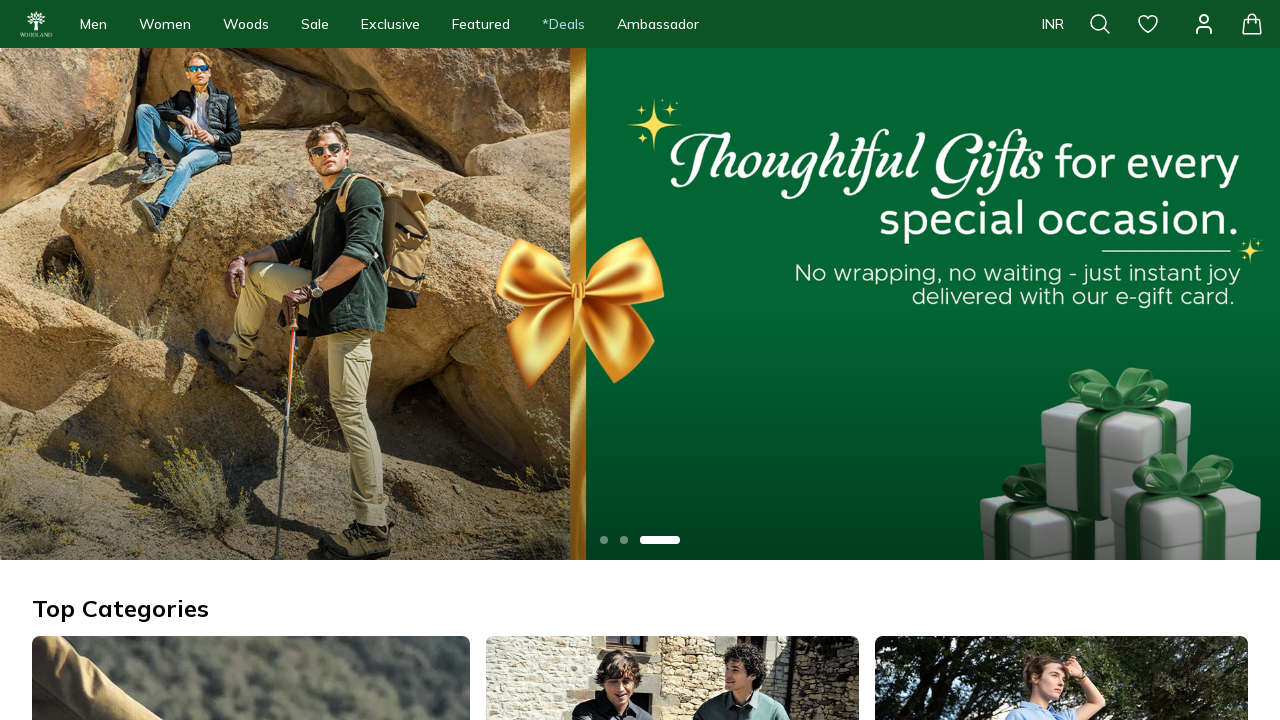